Tests drag and drop functionality by dragging column A to column B on the demo page

Starting URL: https://the-internet.herokuapp.com/drag_and_drop

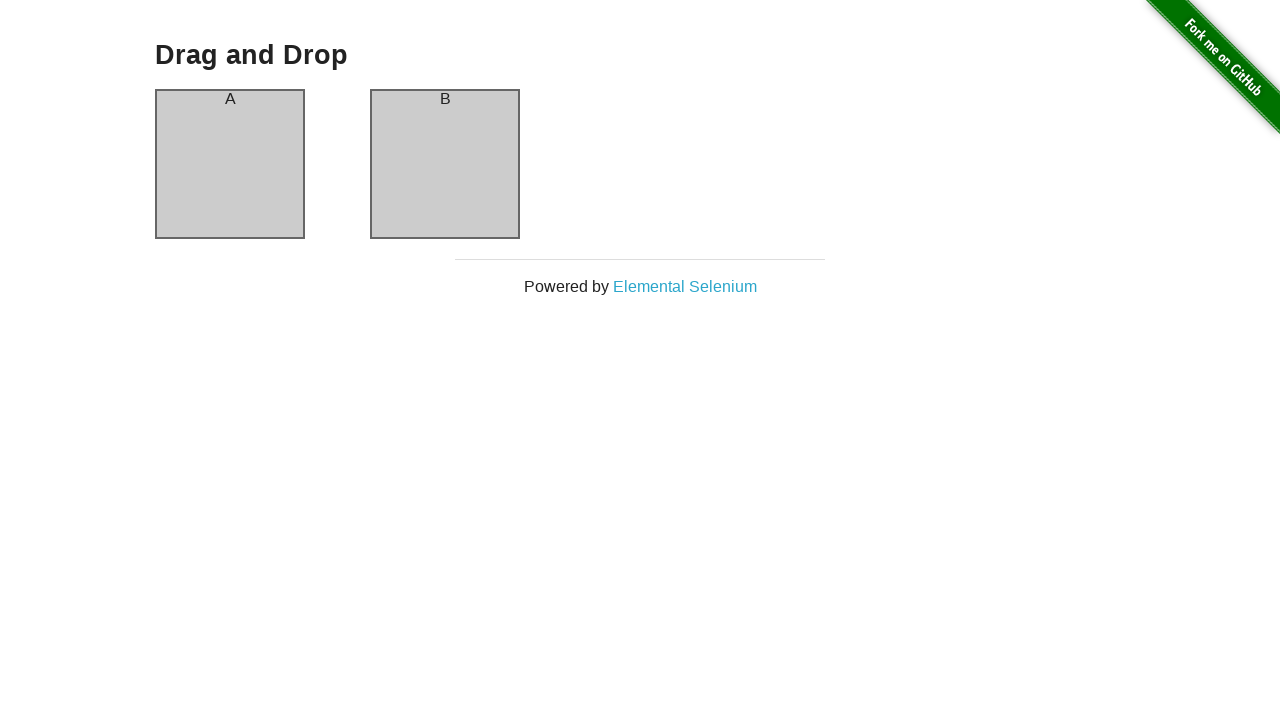

Waited for column A element to be ready
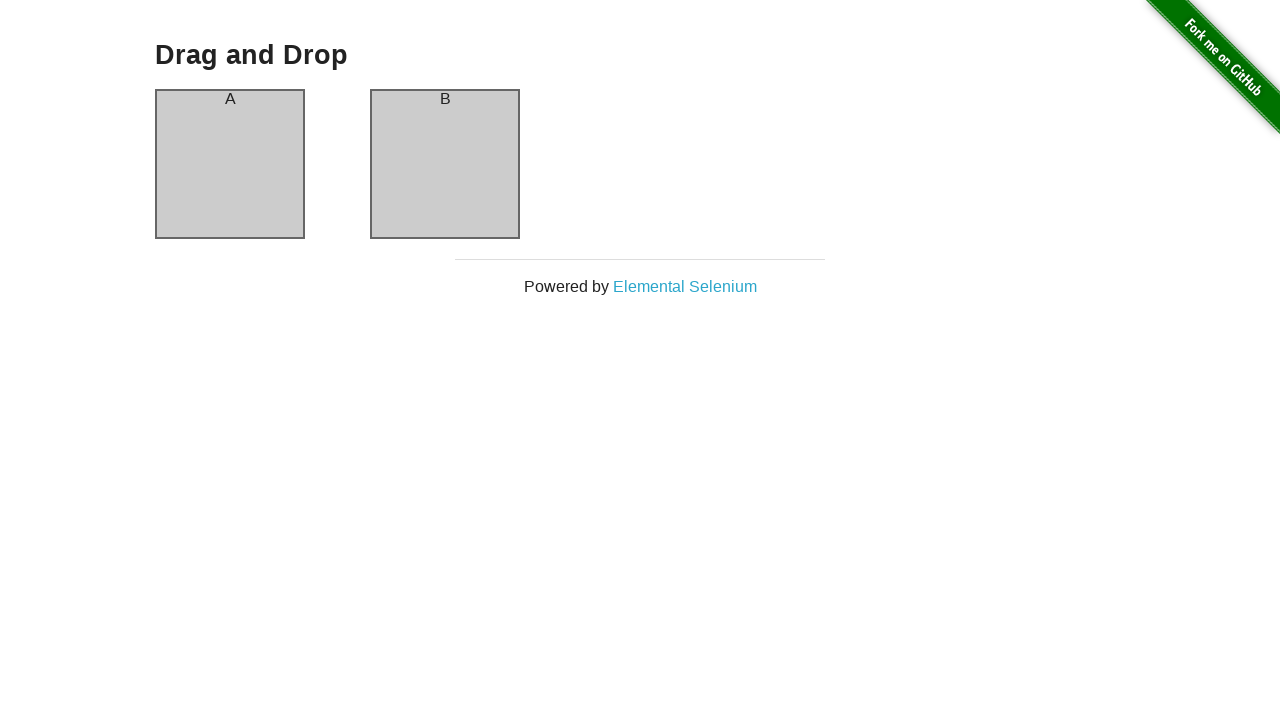

Waited for column B element to be ready
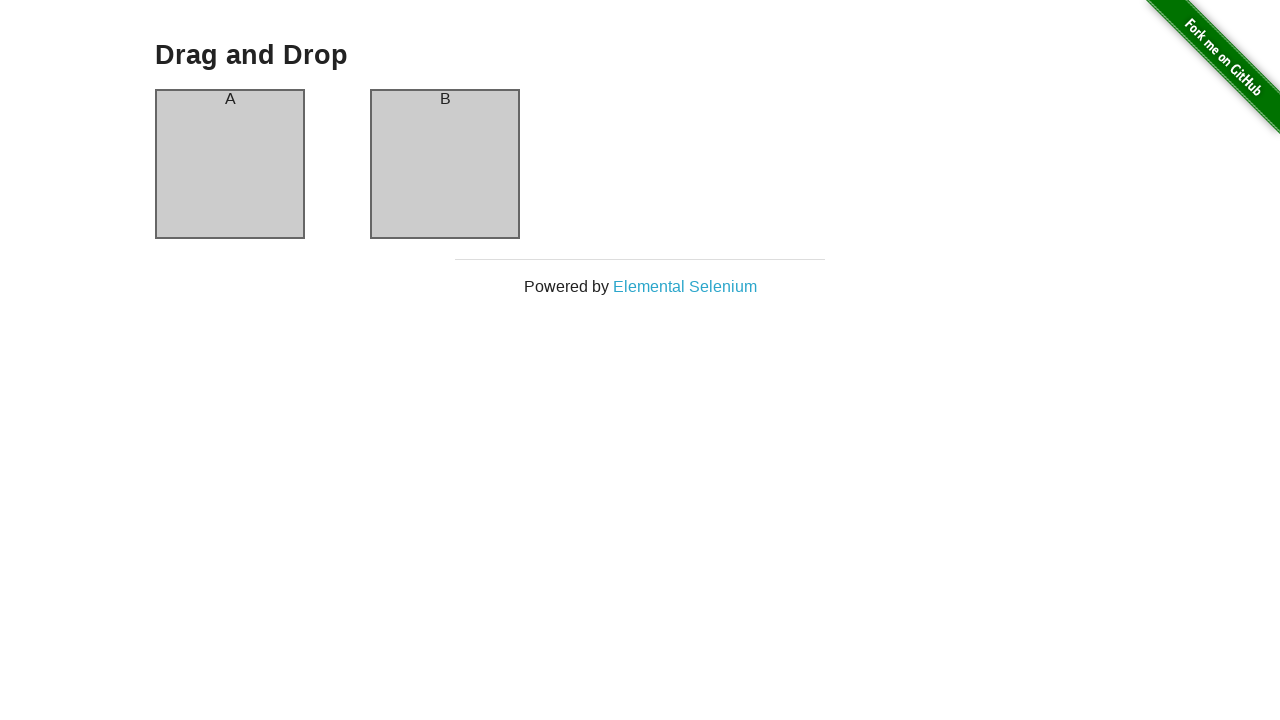

Located column A element for dragging
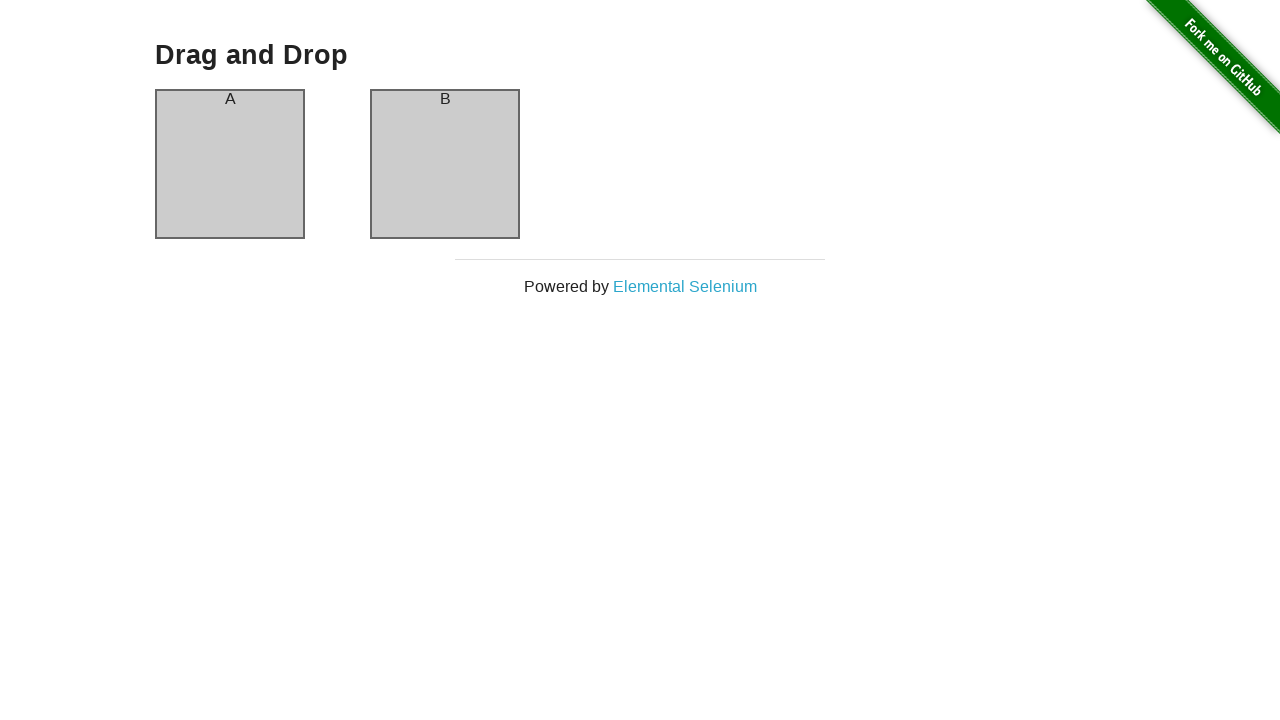

Located column B element as drop target
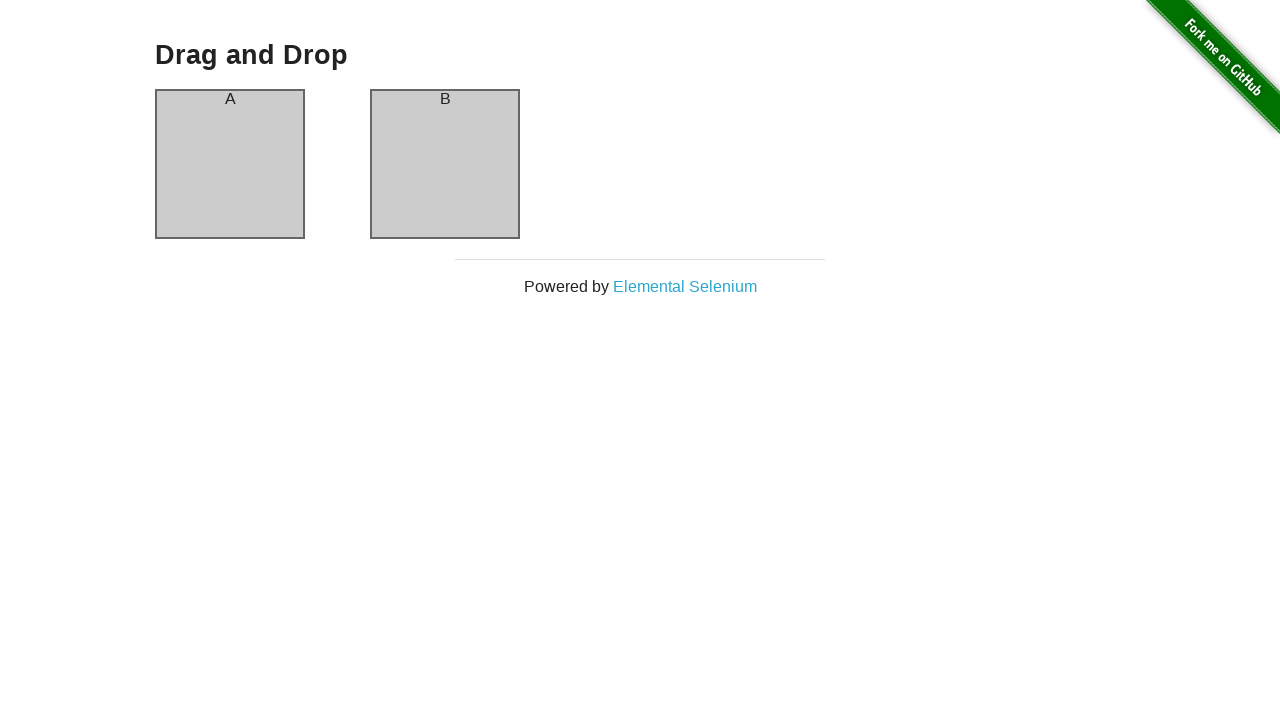

Dragged column A to column B successfully at (445, 164)
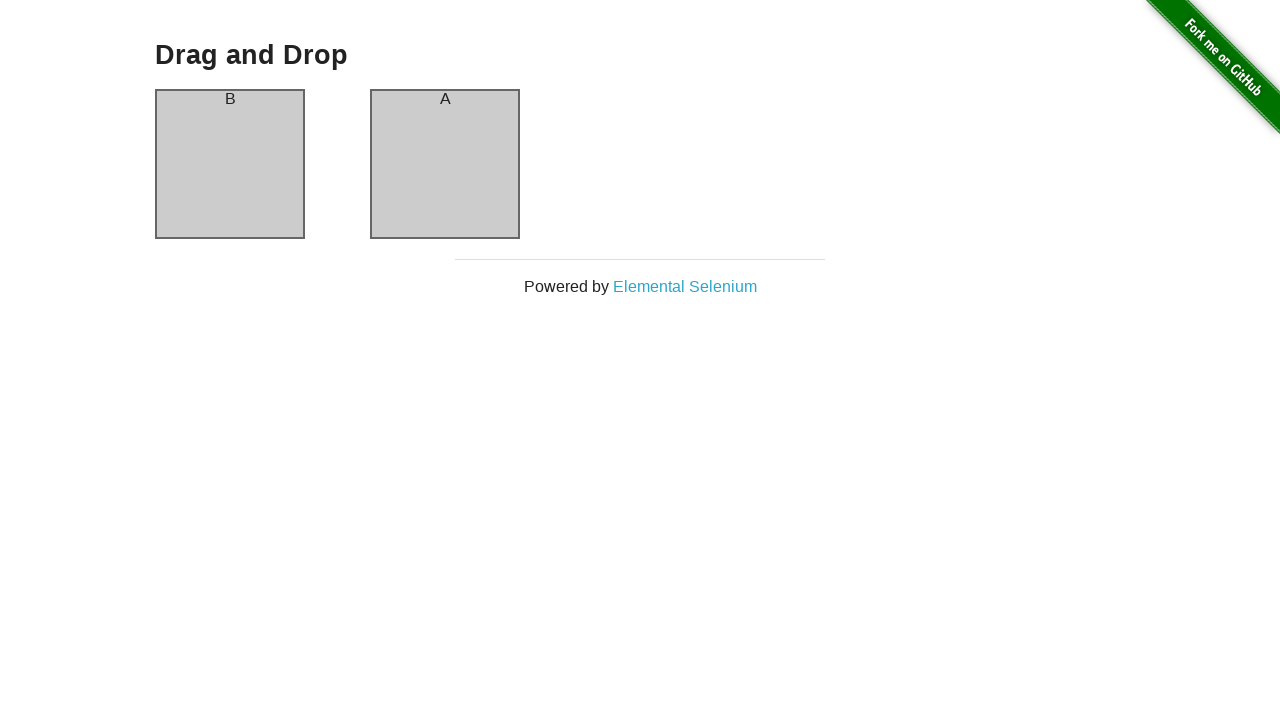

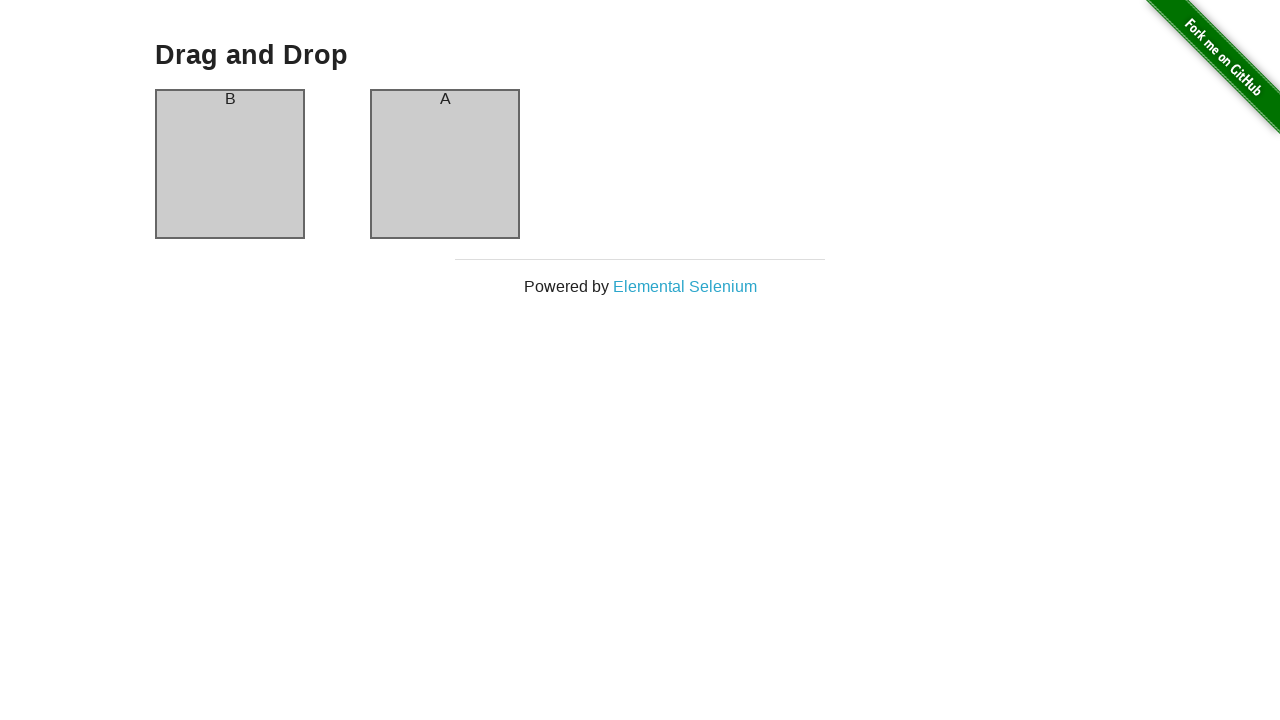